Tests relative locator functionality by interacting with form elements using Selenium 4's relative locator feature to find elements based on their position relative to other elements

Starting URL: https://rahulshettyacademy.com/angularpractice/

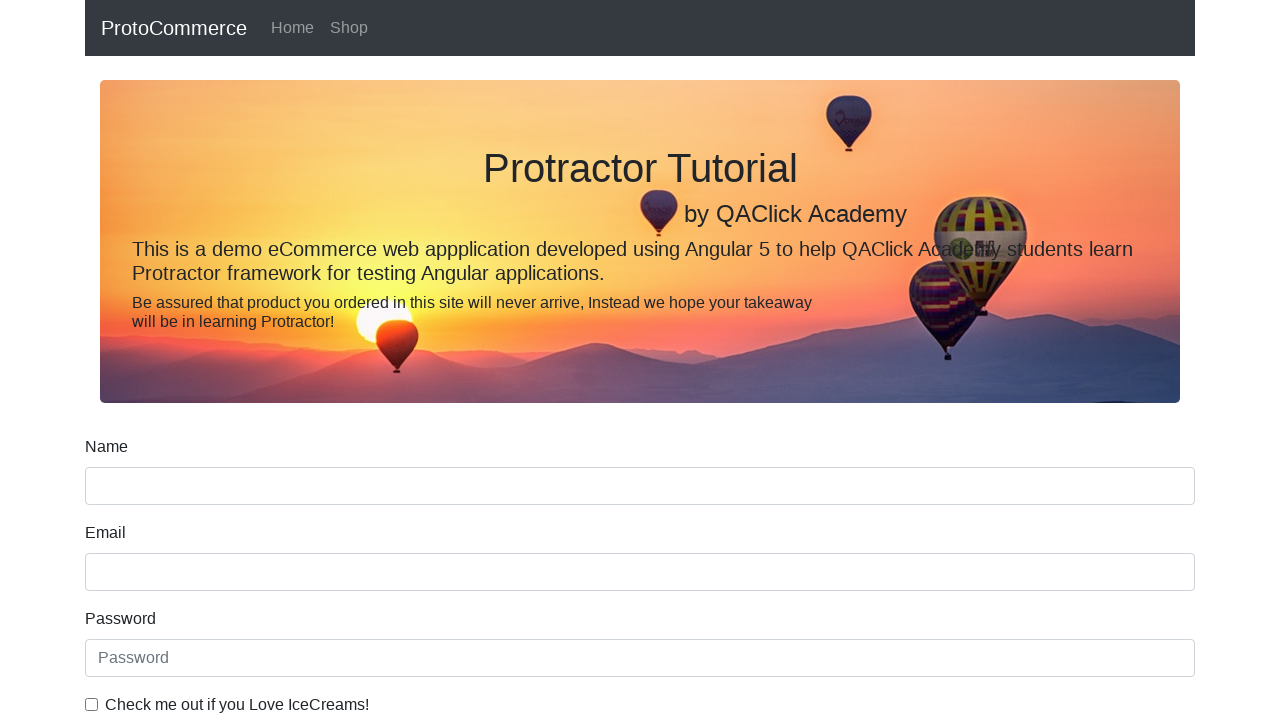

Located name input field
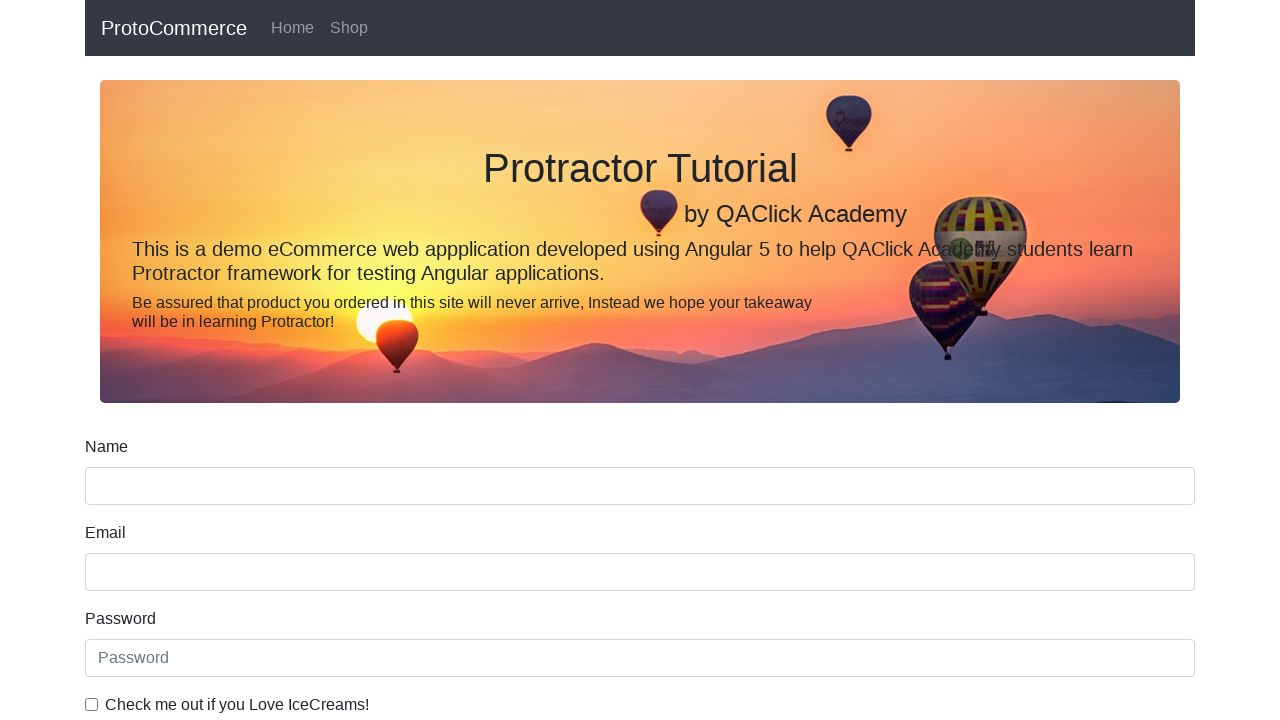

Located label above name input field using relative locator
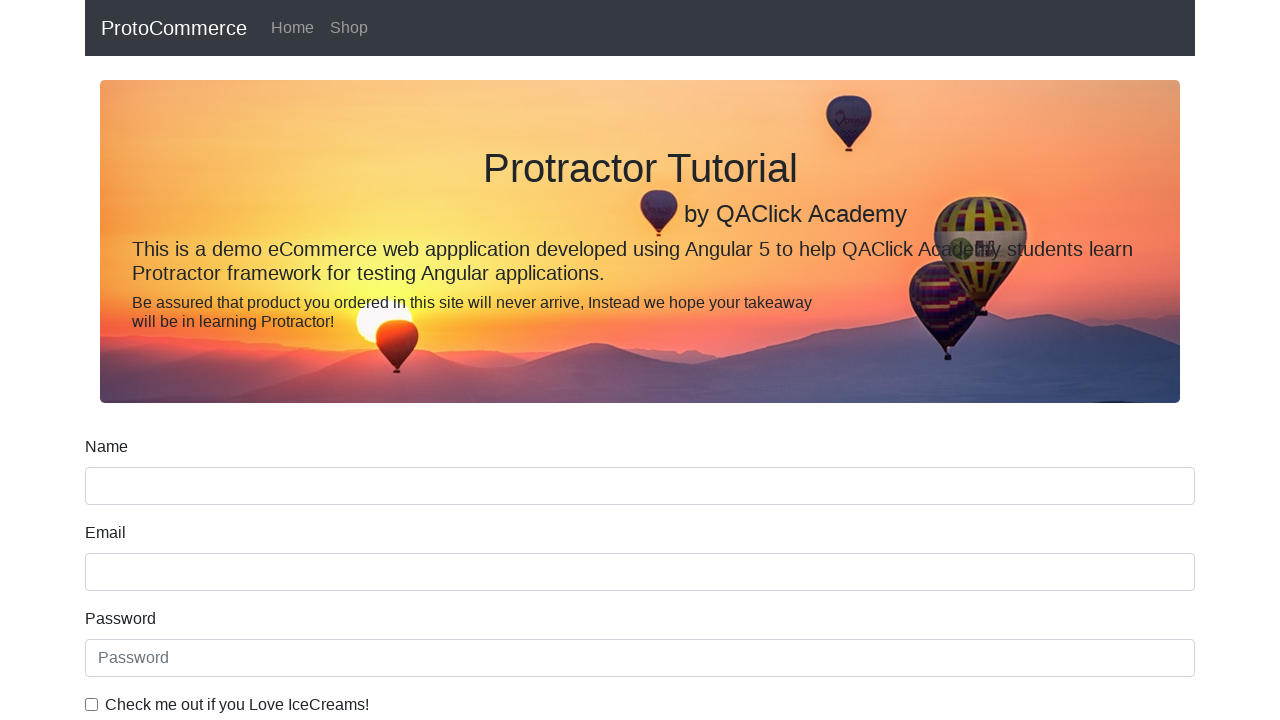

Retrieved and printed text content of label above name field
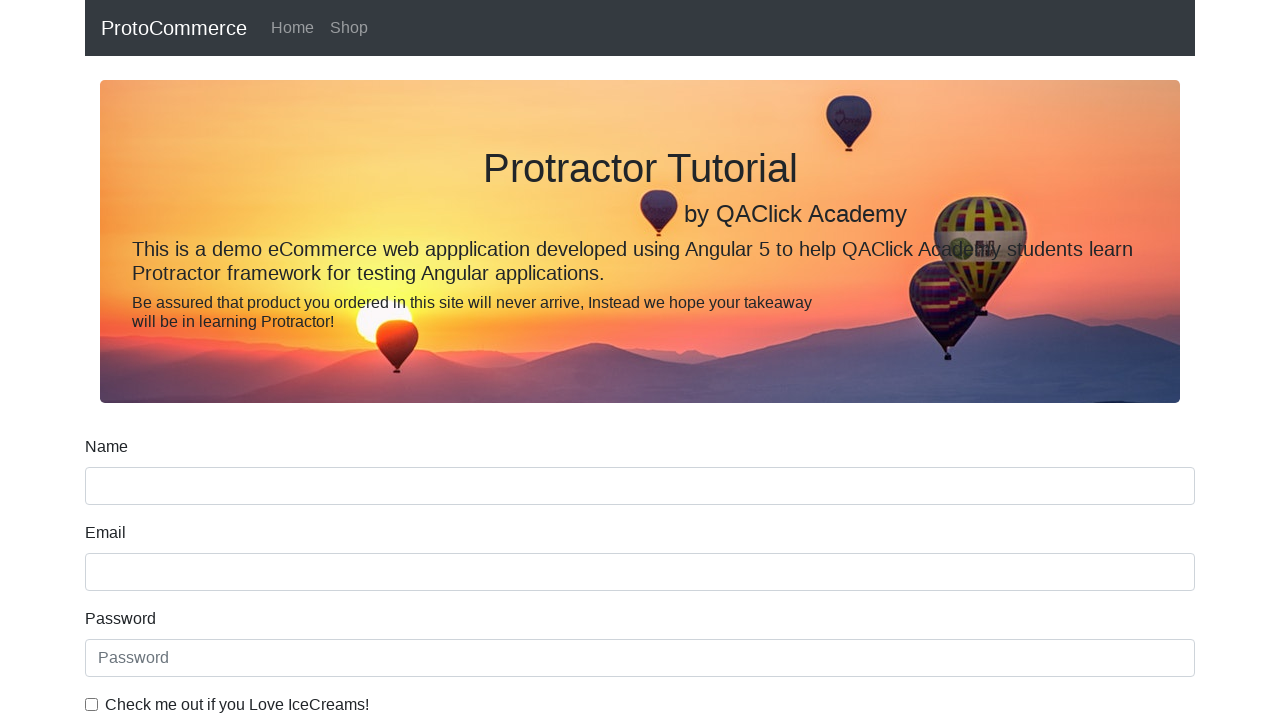

Located date of birth label
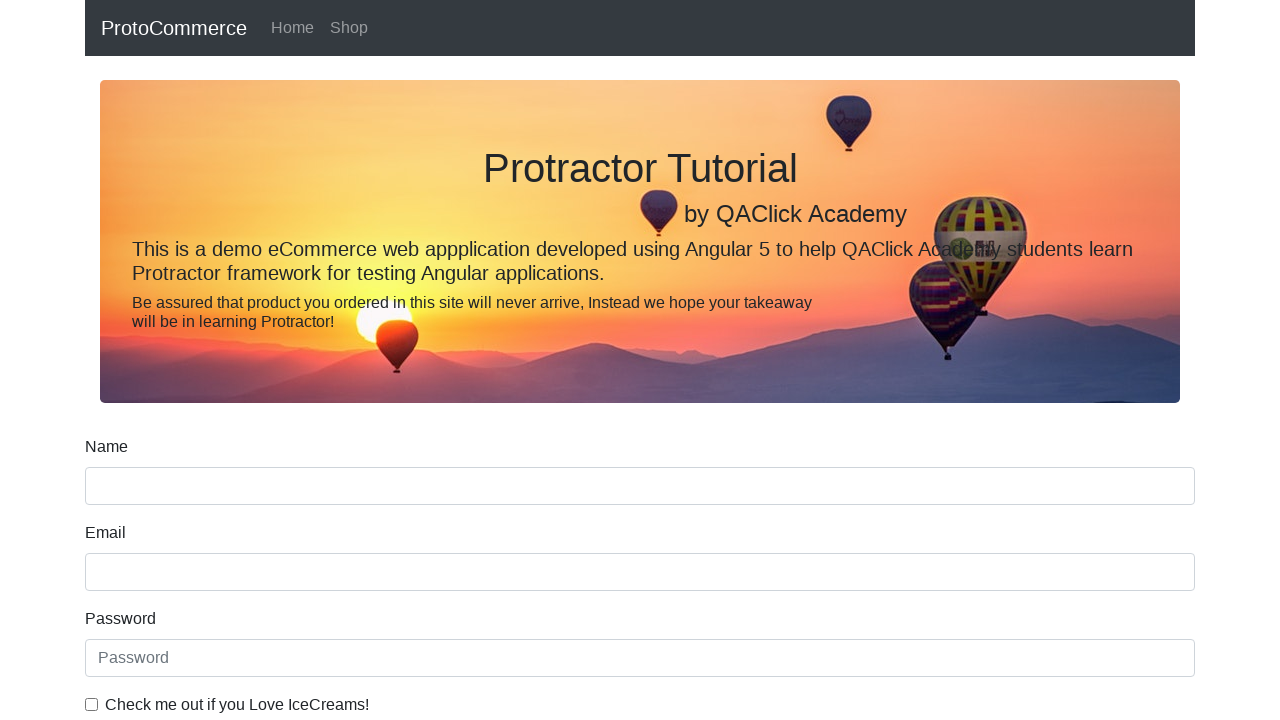

Clicked on input field below date of birth label at (640, 412) on [for='dateofBirth'] >> xpath=following-sibling::input[1]
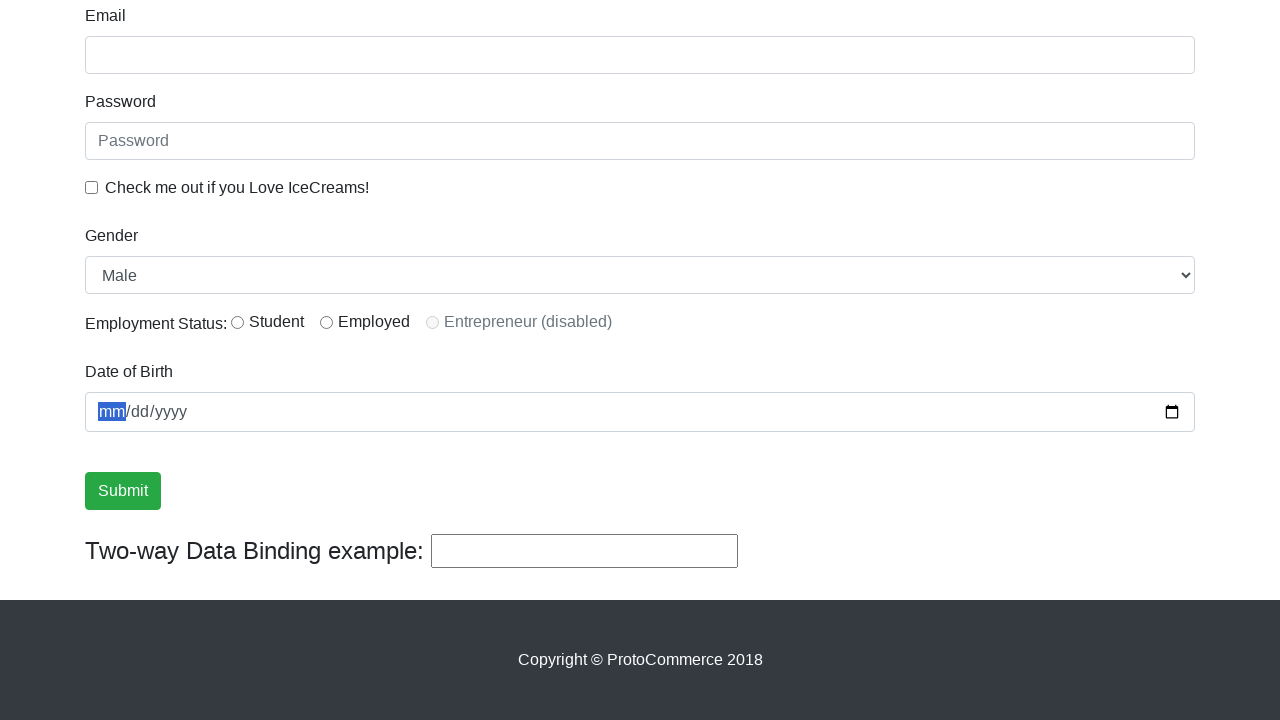

Located ice cream checkbox label
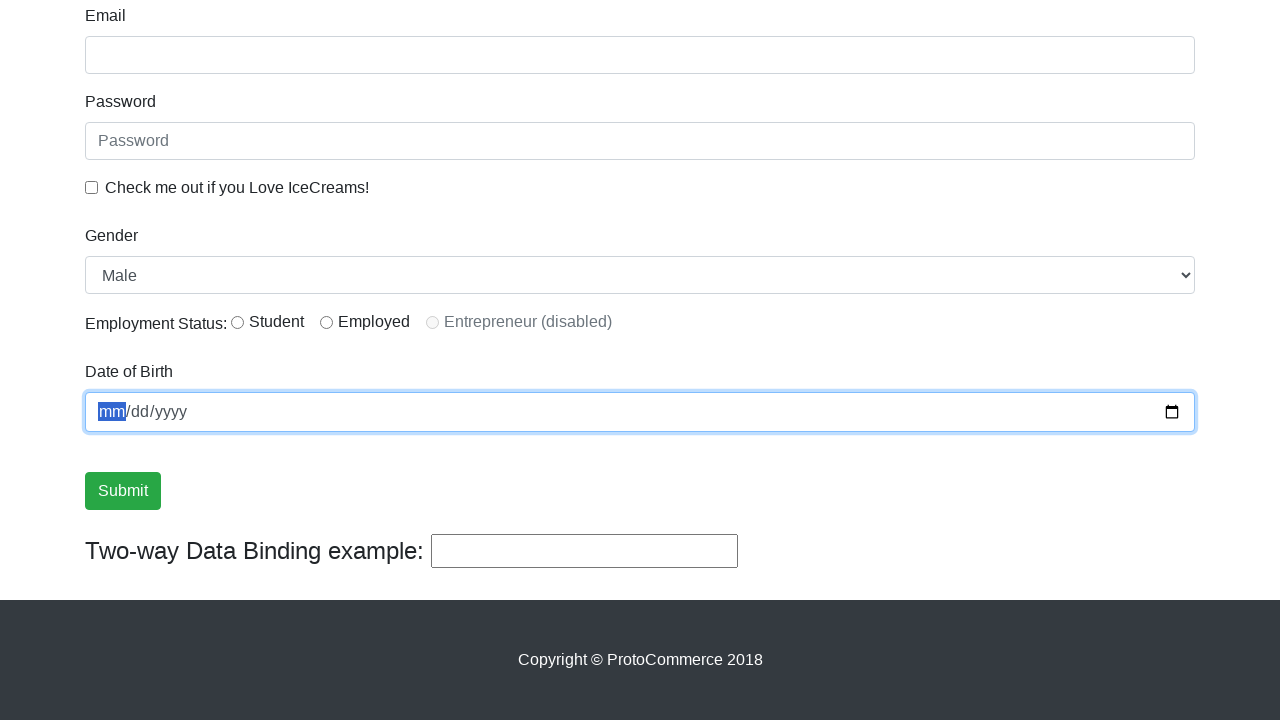

Clicked checkbox to the left of ice cream label at (92, 187) on text='Check me out if you Love IceCreams!' >> xpath=preceding-sibling::input[1]
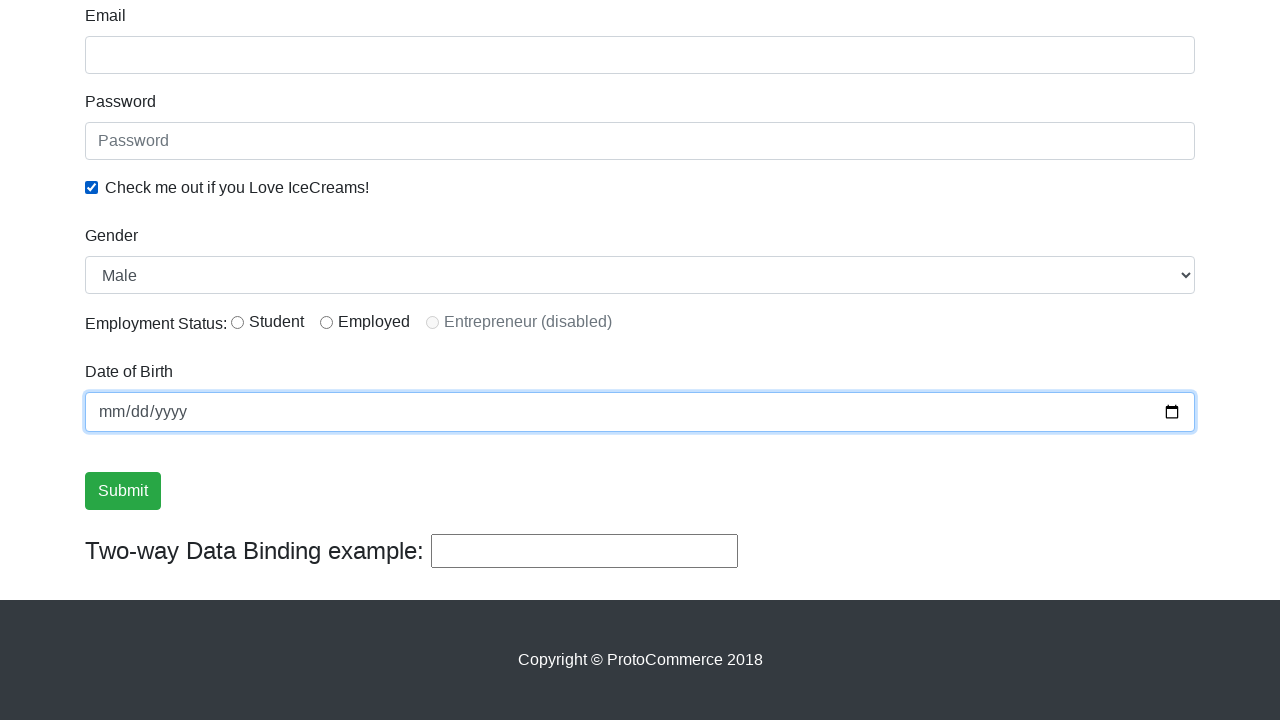

Located radio button element
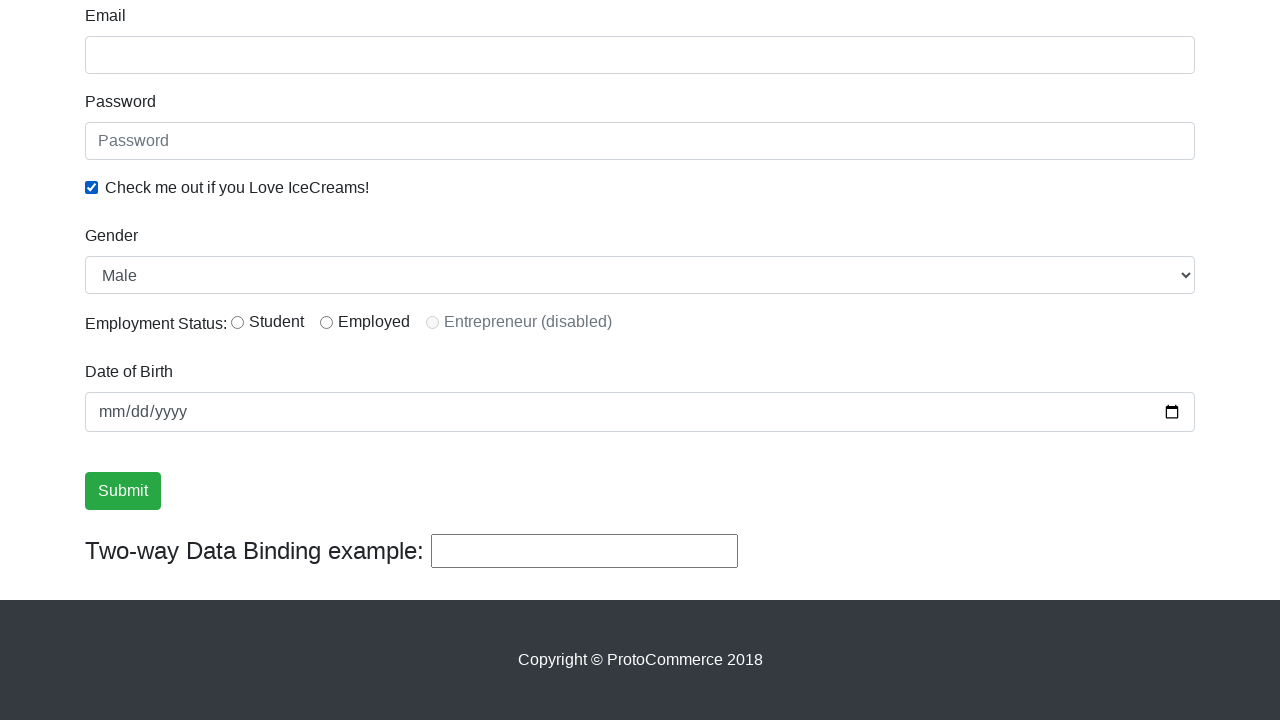

Located label to the right of radio button using relative locator
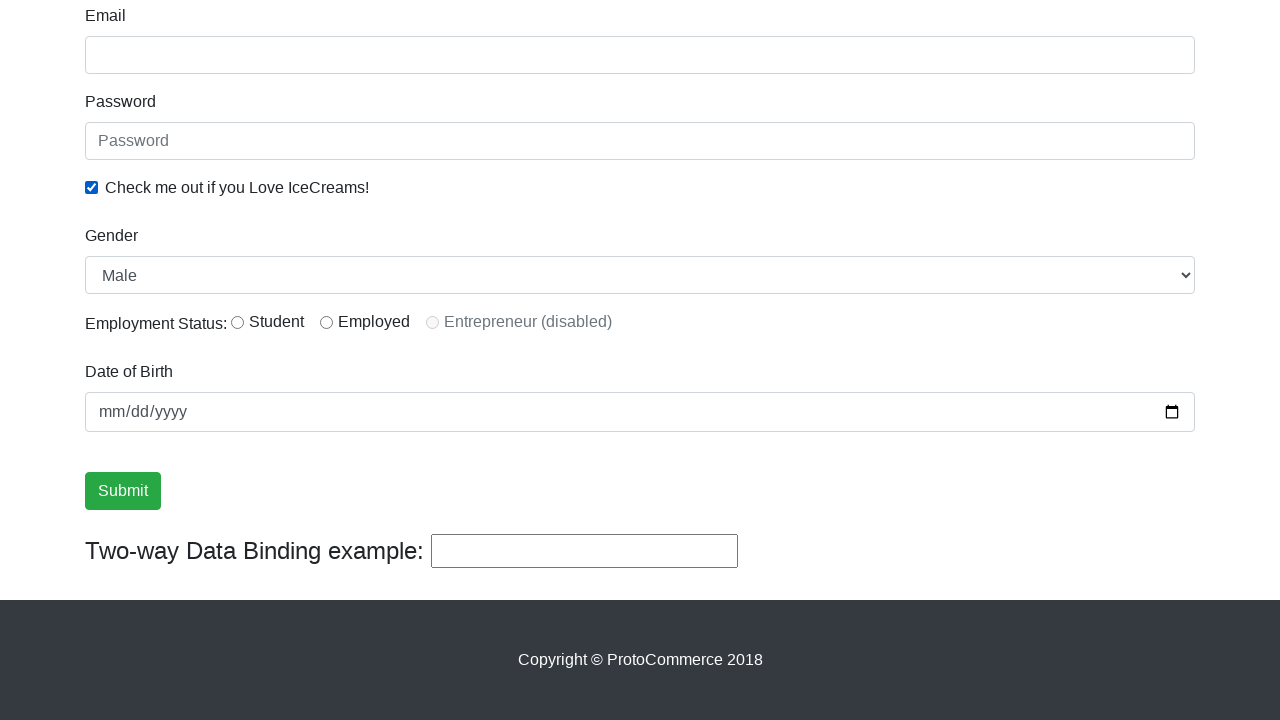

Retrieved and printed text content of label to the right of radio button
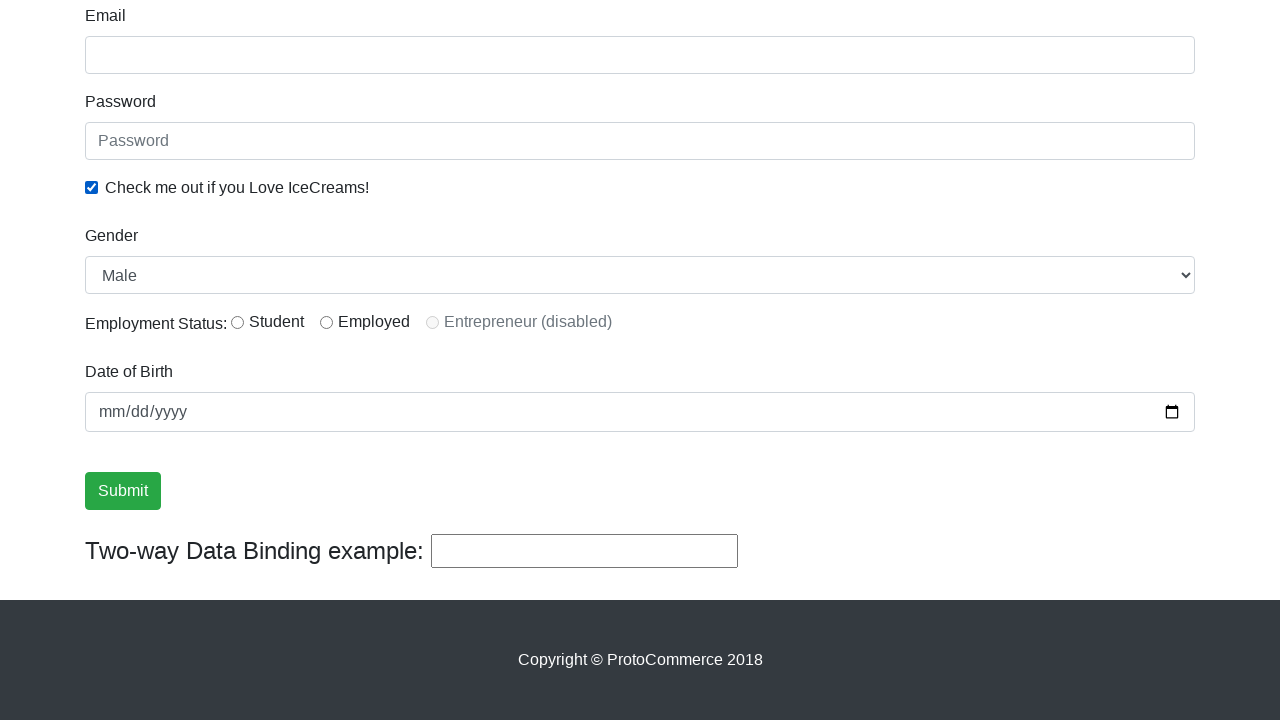

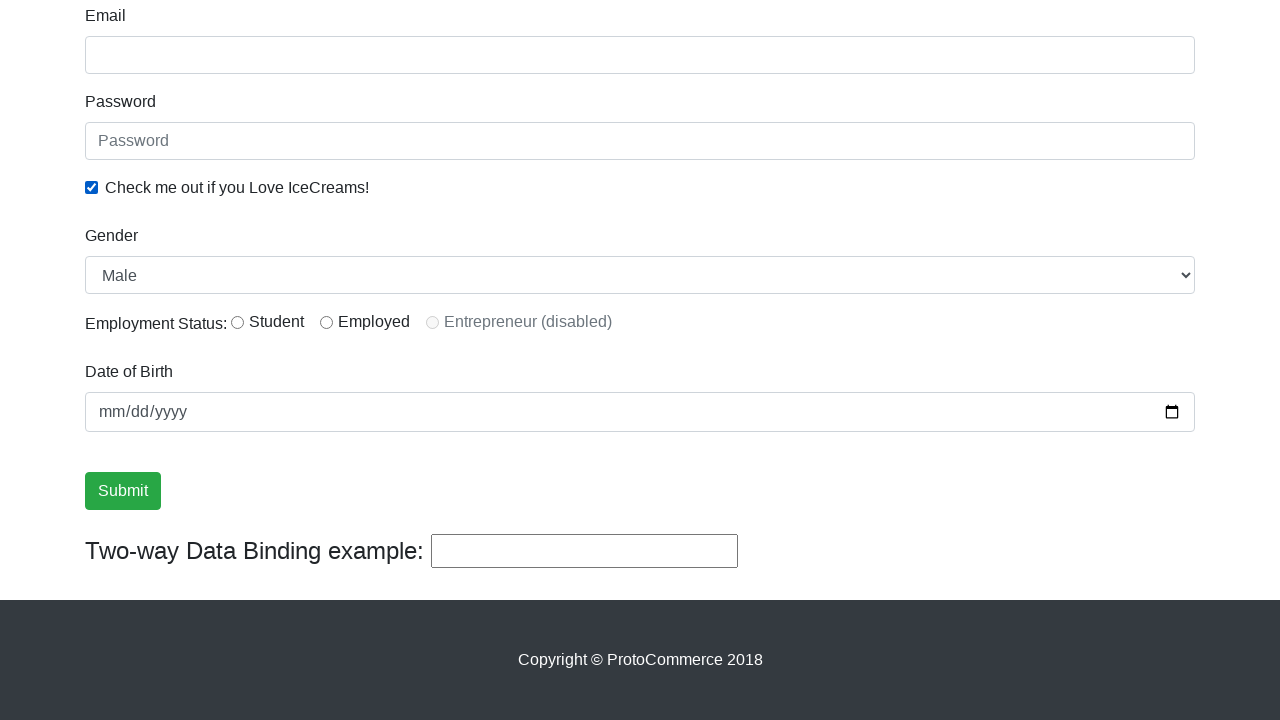